Tests window handling by clicking a "New Tab" button, waiting for the new page to open, and then closing it to return to the original page.

Starting URL: https://testautomationpractice.blogspot.com/

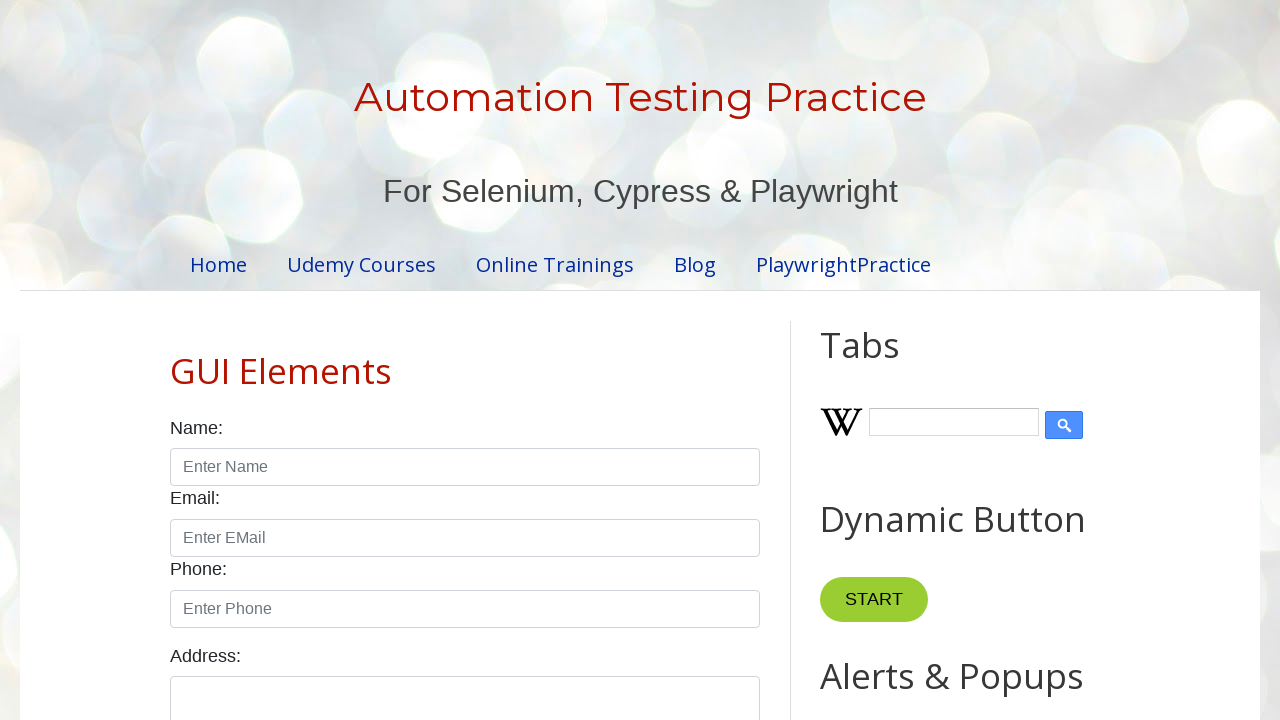

Clicked 'New Tab' button to open new window at (880, 361) on xpath=//button[text()='New Tab']
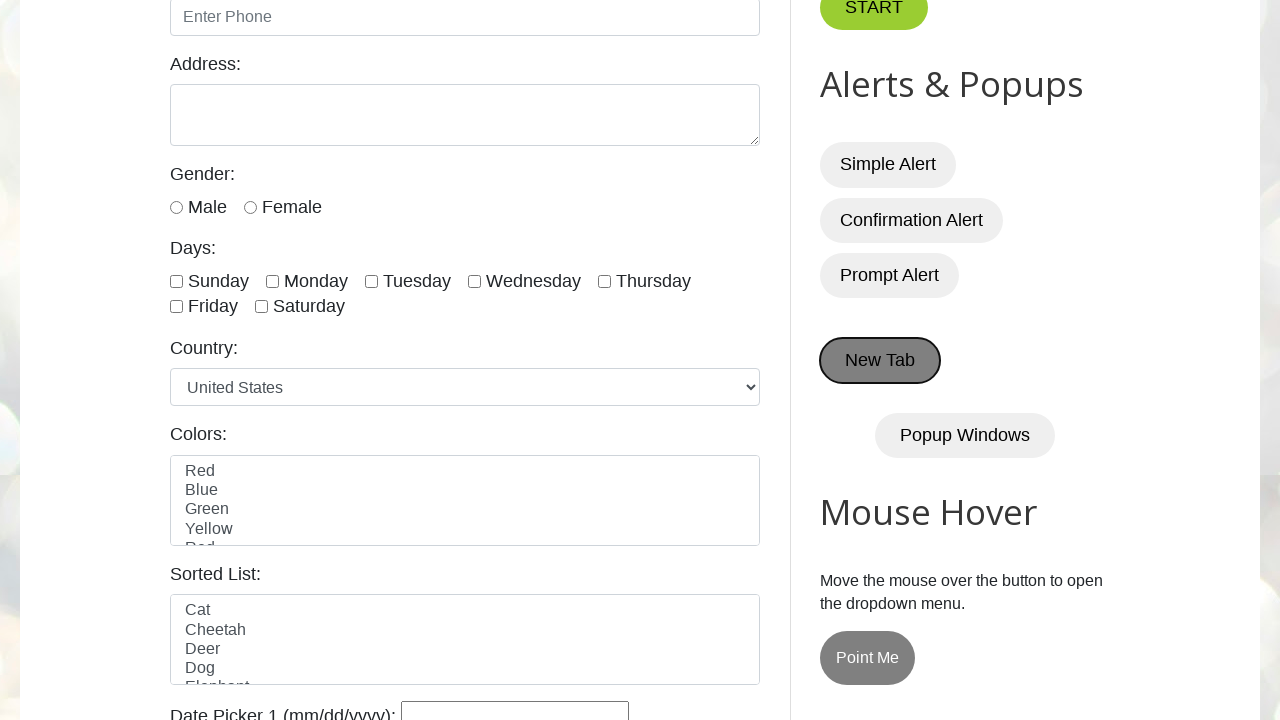

New page opened and captured
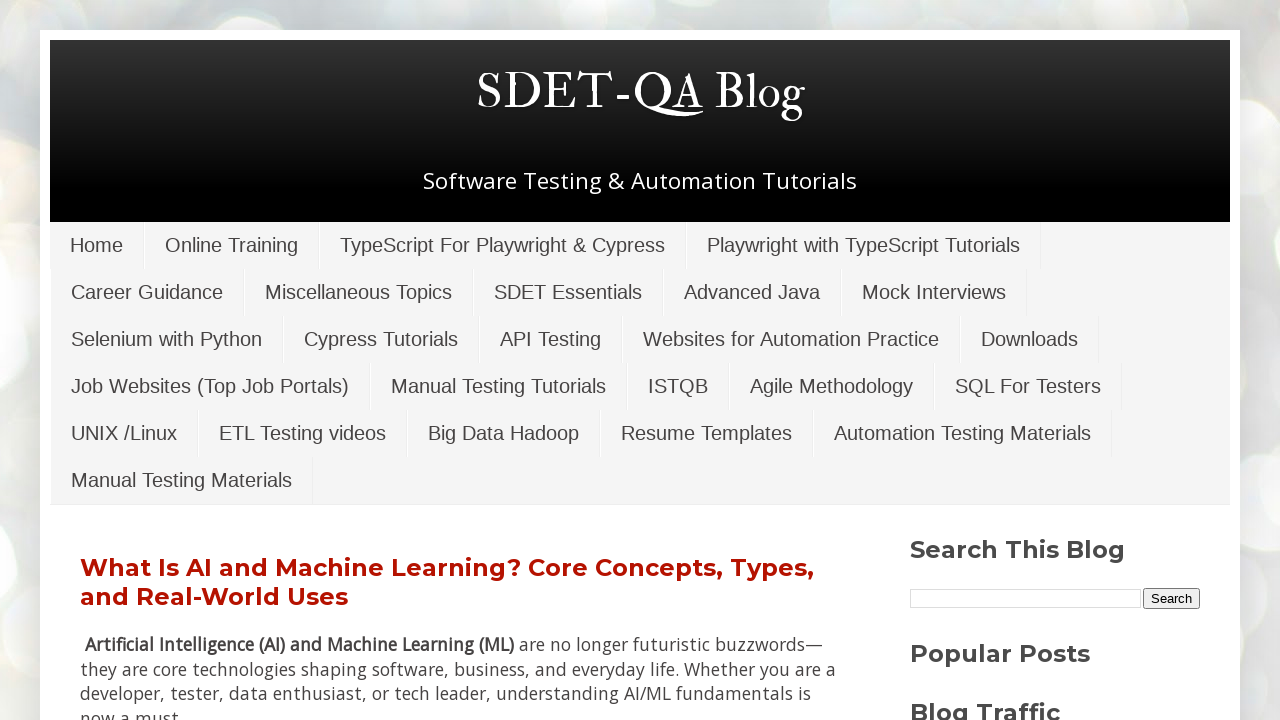

New page finished loading
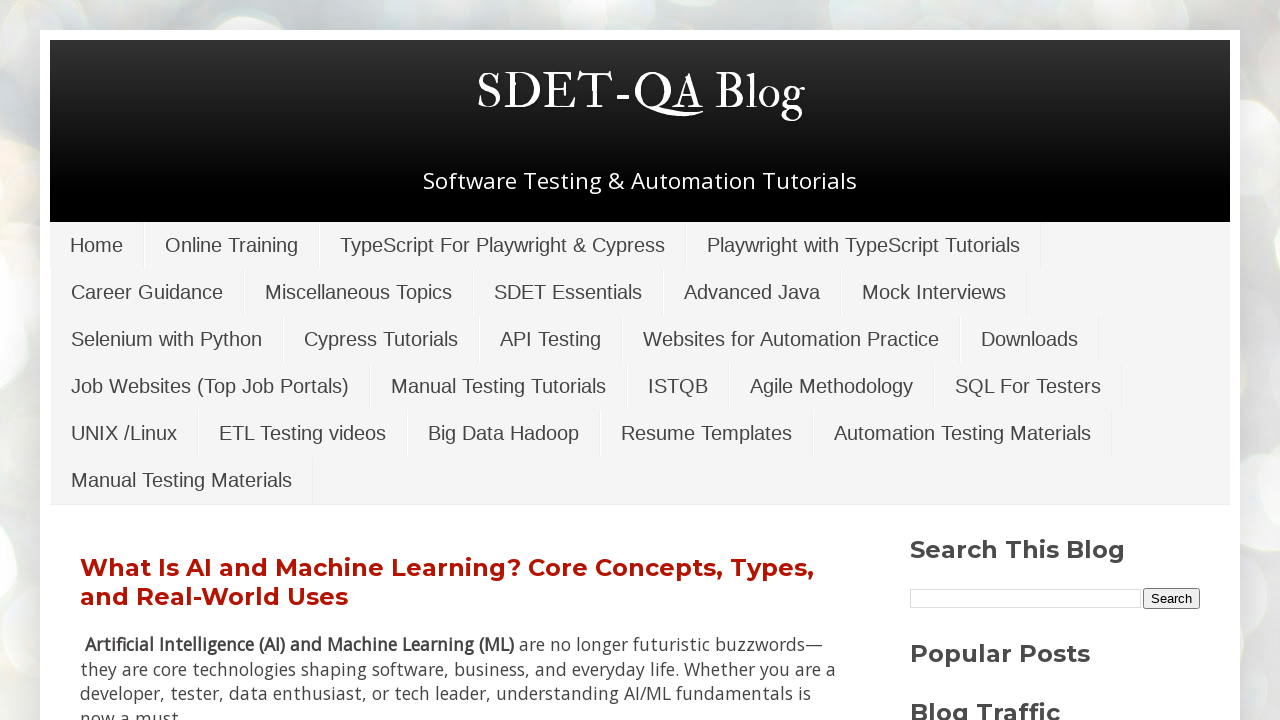

Closed new page and returned to original page
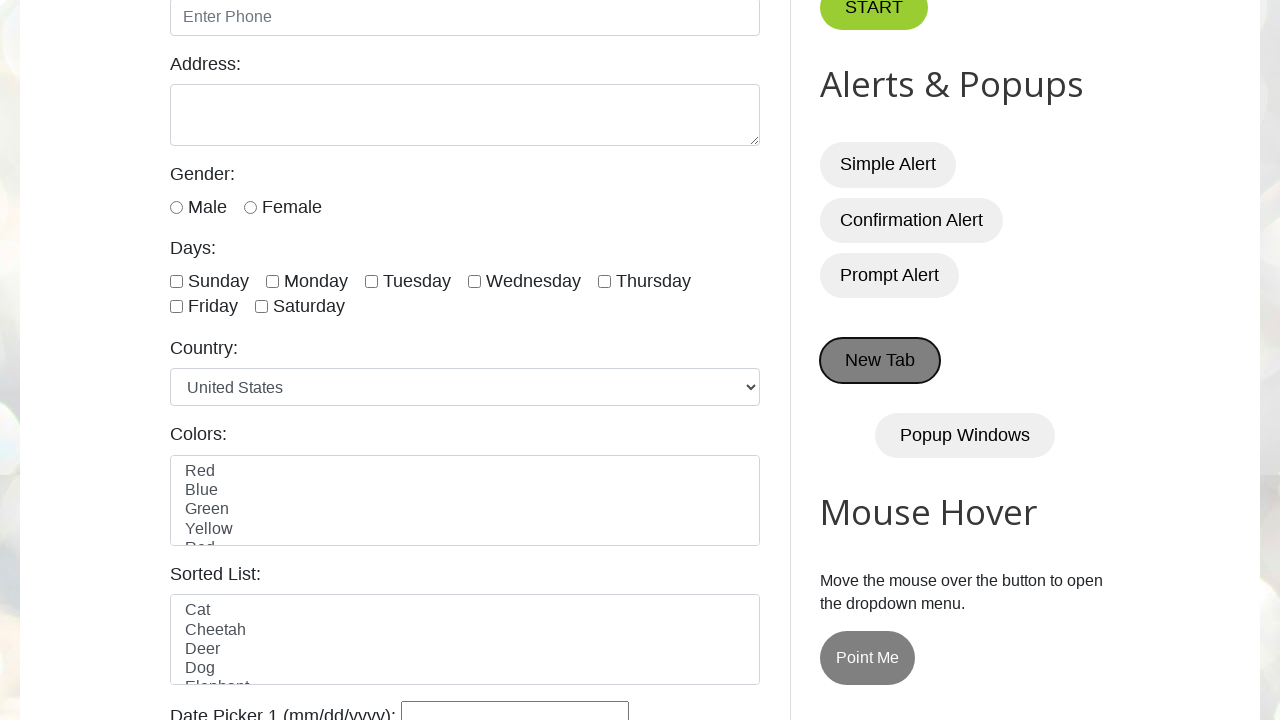

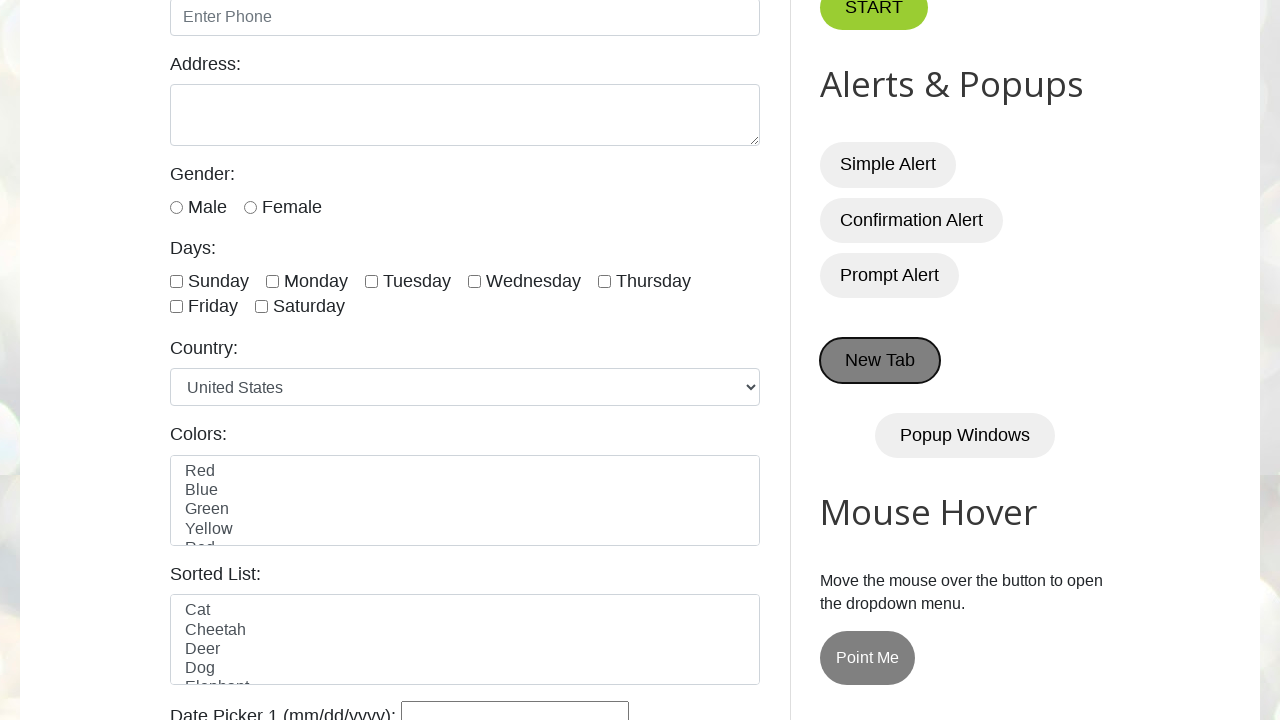